Tests that when username and password fields are left empty and login button is clicked, the error message "Epic sadface: Username is required" is displayed

Starting URL: https://www.saucedemo.com/

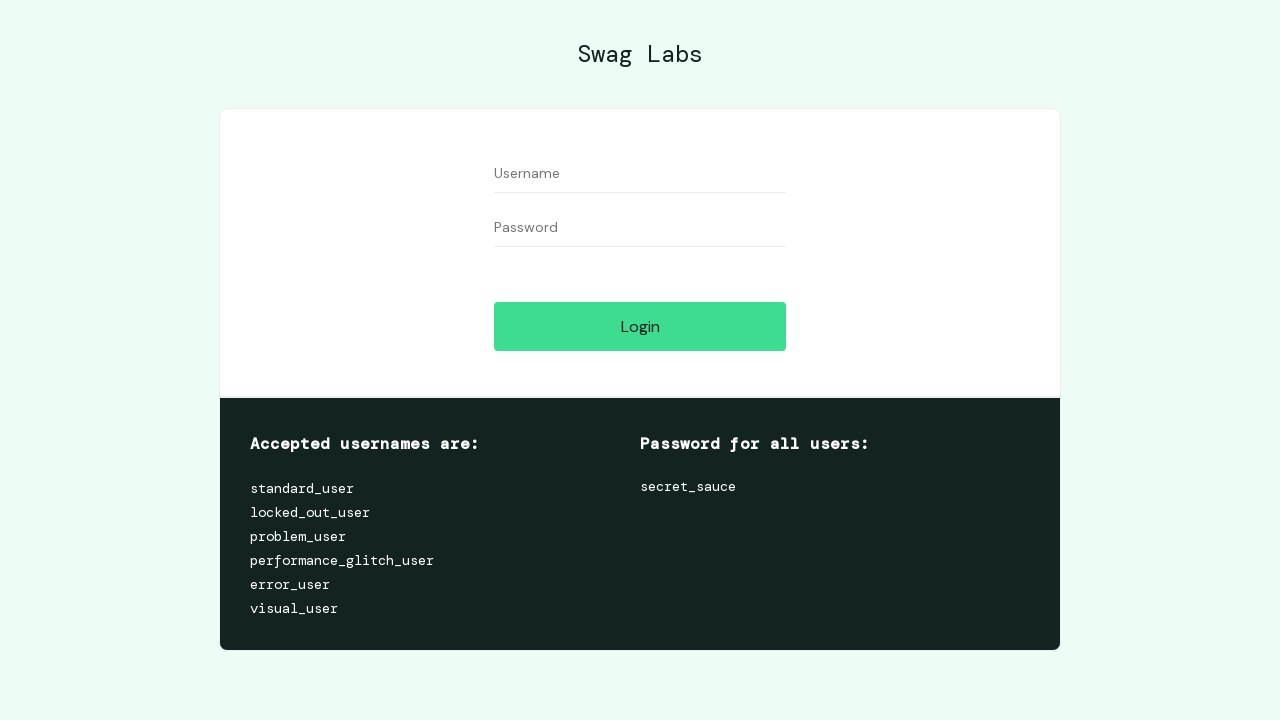

Username field is visible
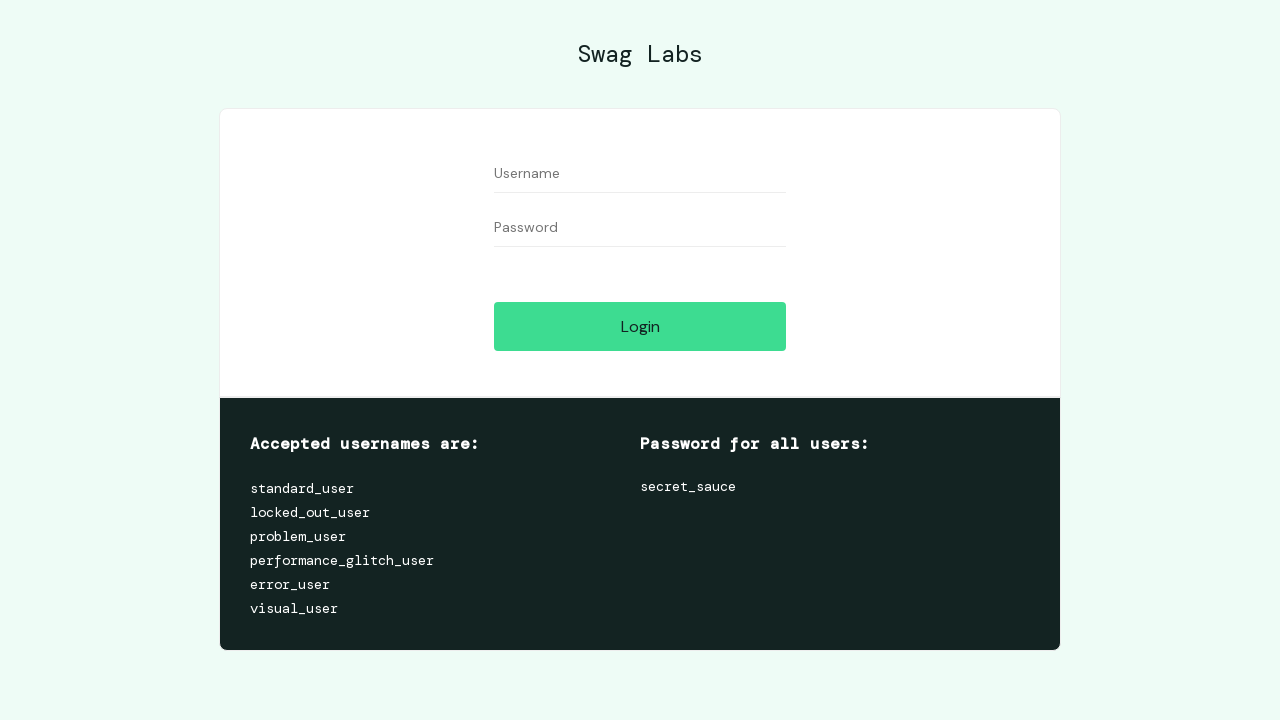

Password field is visible
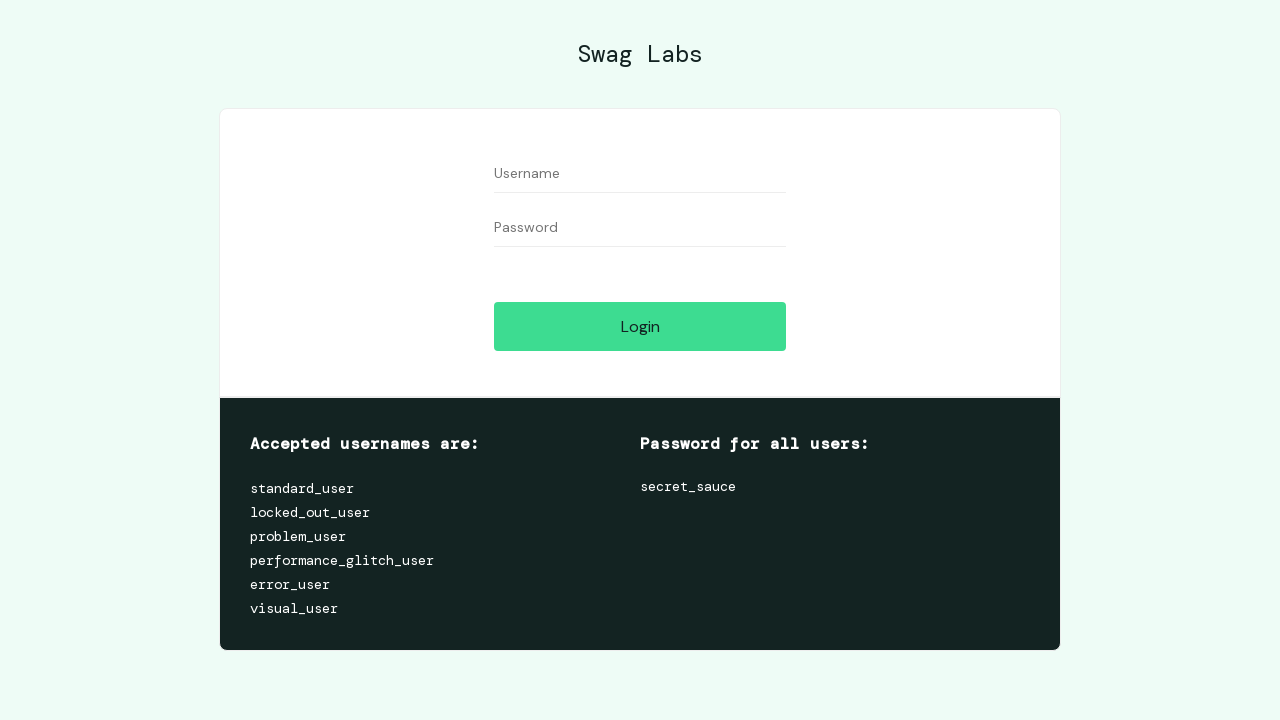

Login button is visible
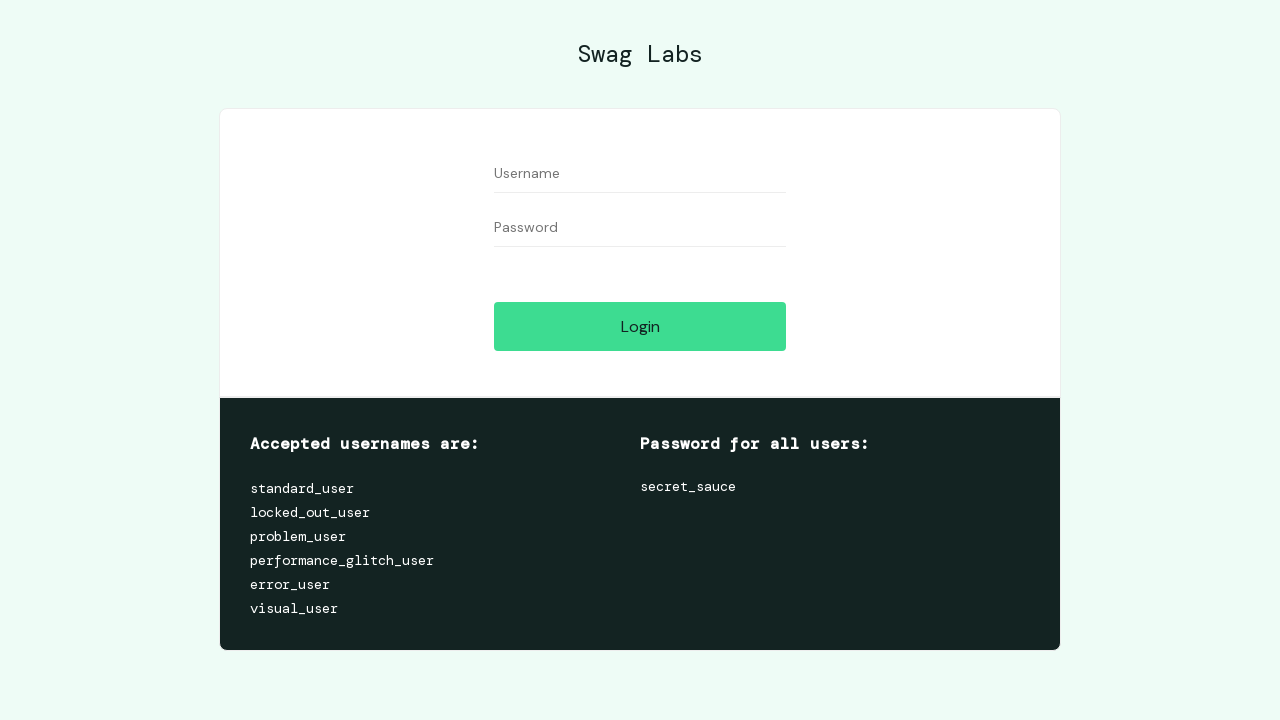

Clicked login button with empty username and password fields at (640, 326) on #login-button
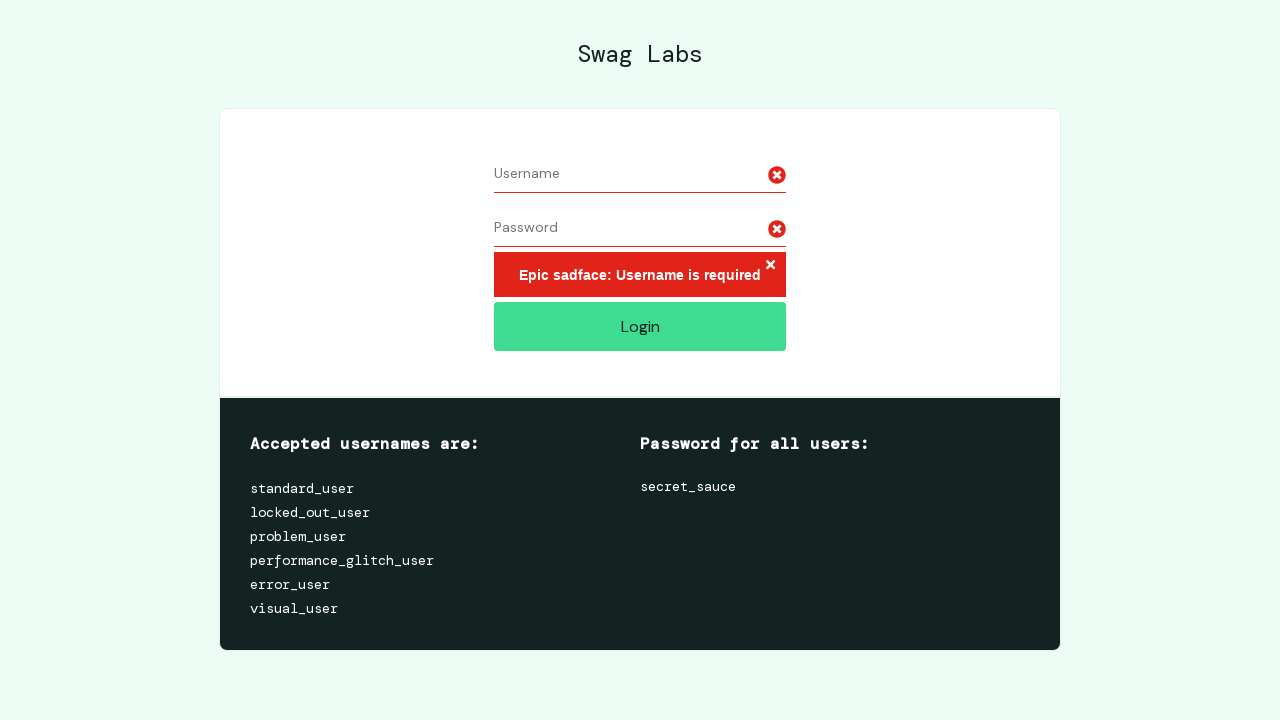

Error message container appeared
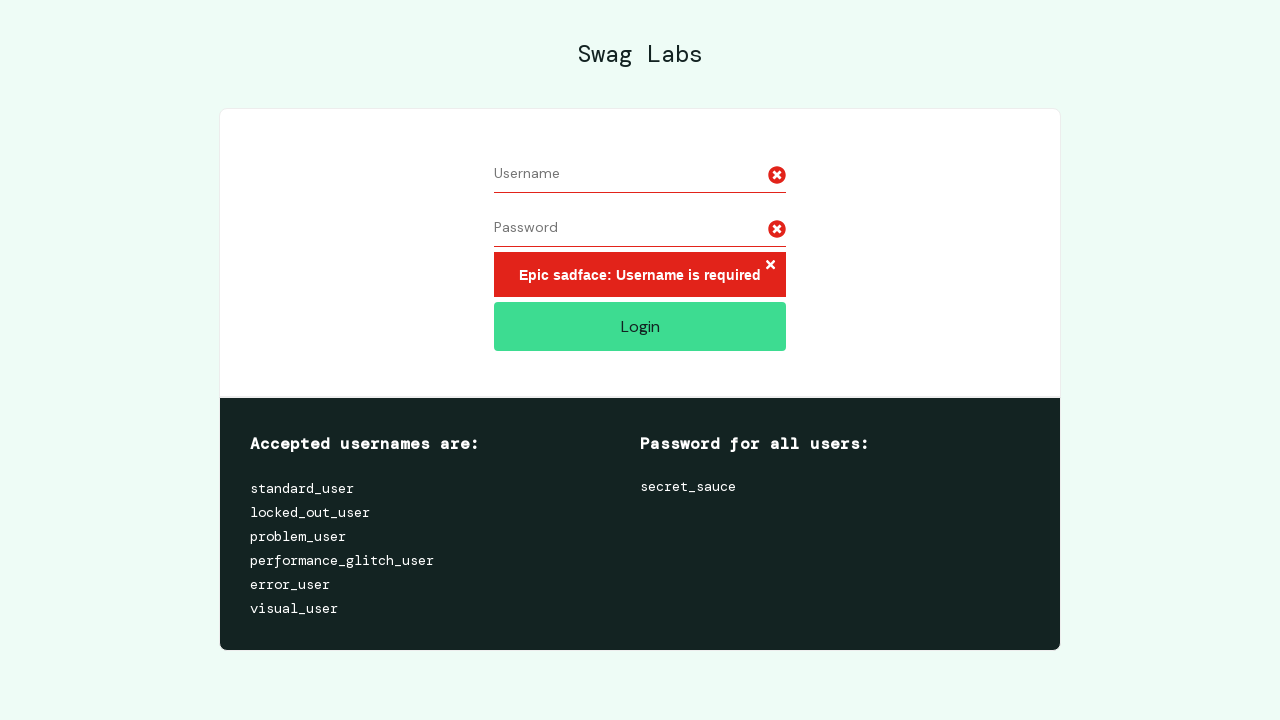

Retrieved error message: 'Epic sadface: Username is required'
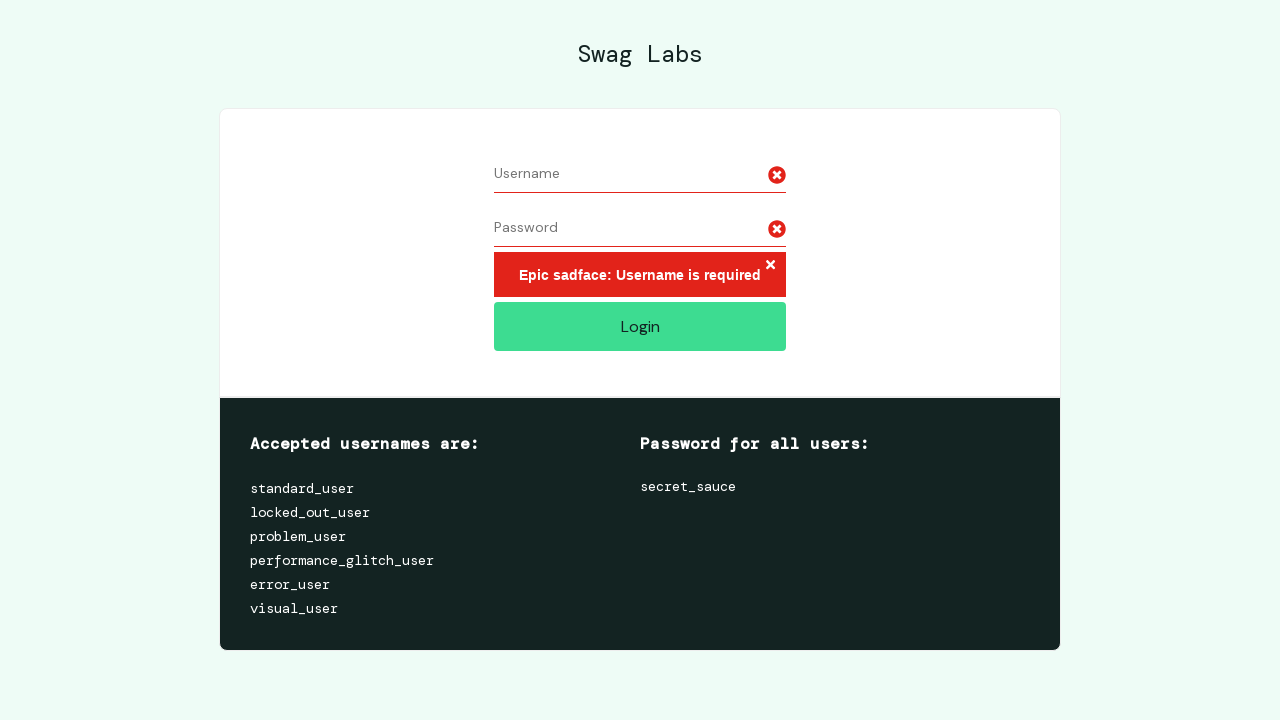

Verified error message is 'Epic sadface: Username is required'
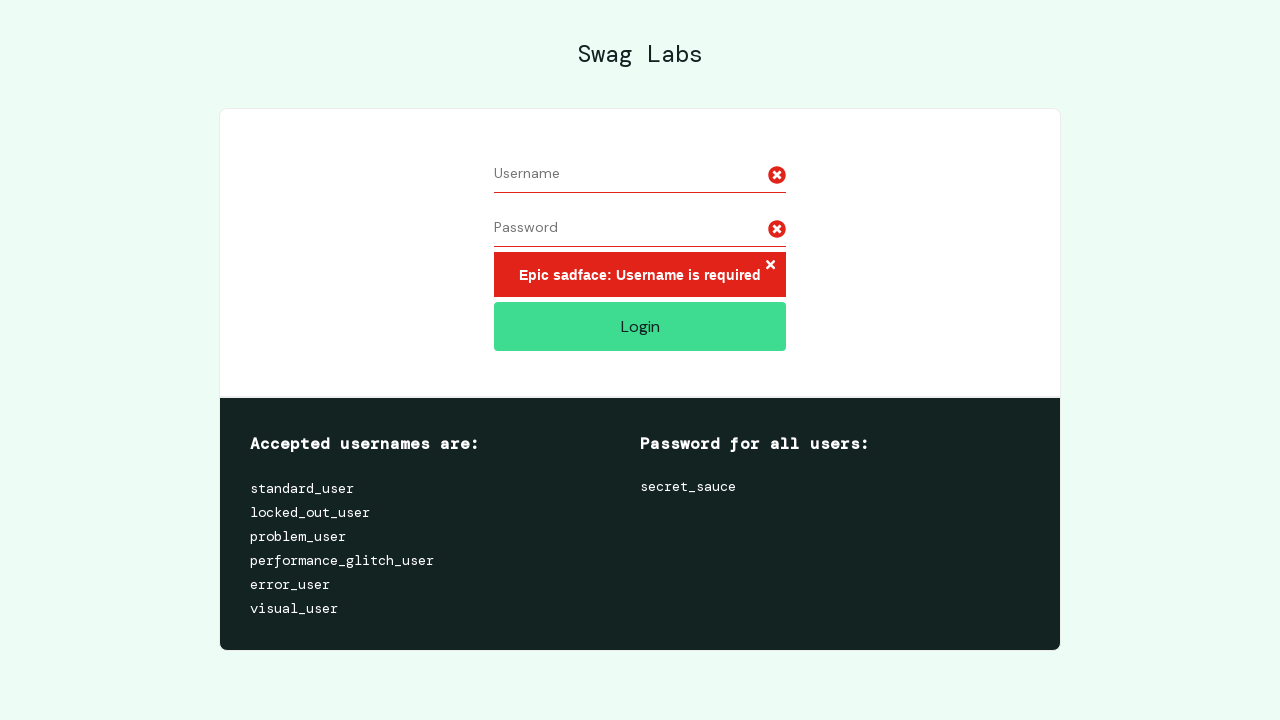

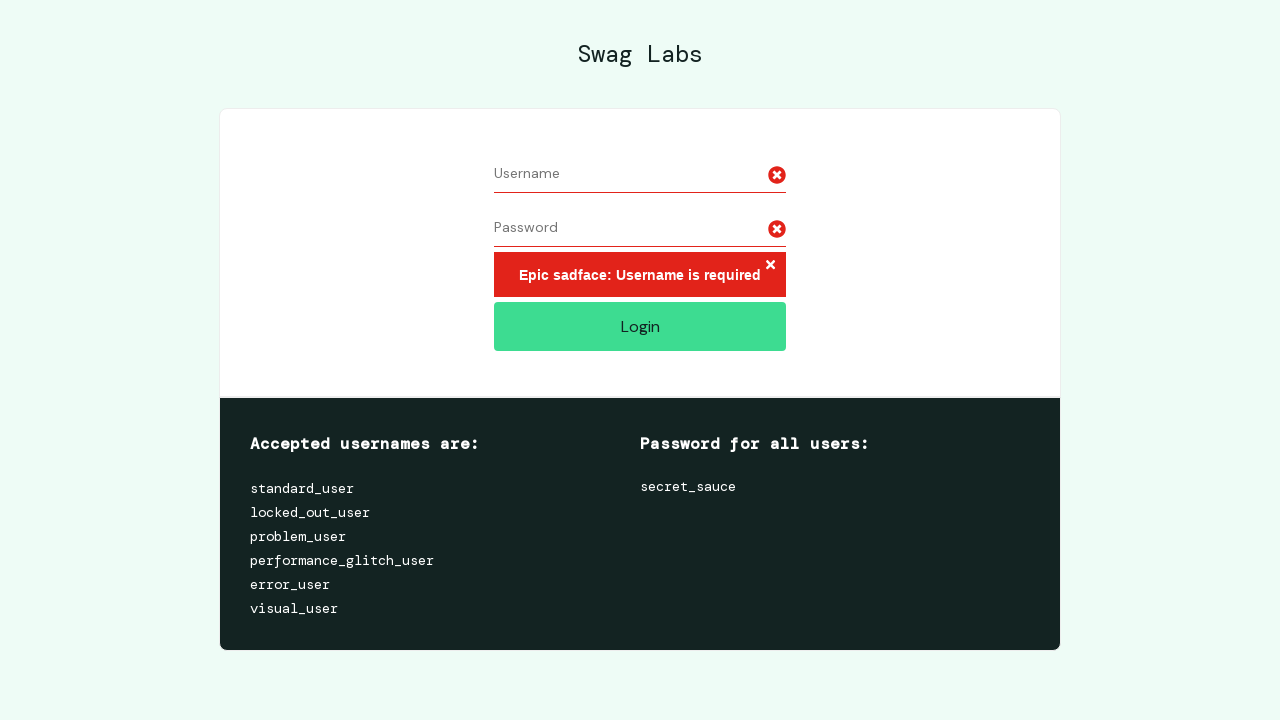